Tests drag and drop functionality by dragging an element from one location and dropping it to another location on a demo page

Starting URL: https://qavbox.github.io/demo/dragndrop/

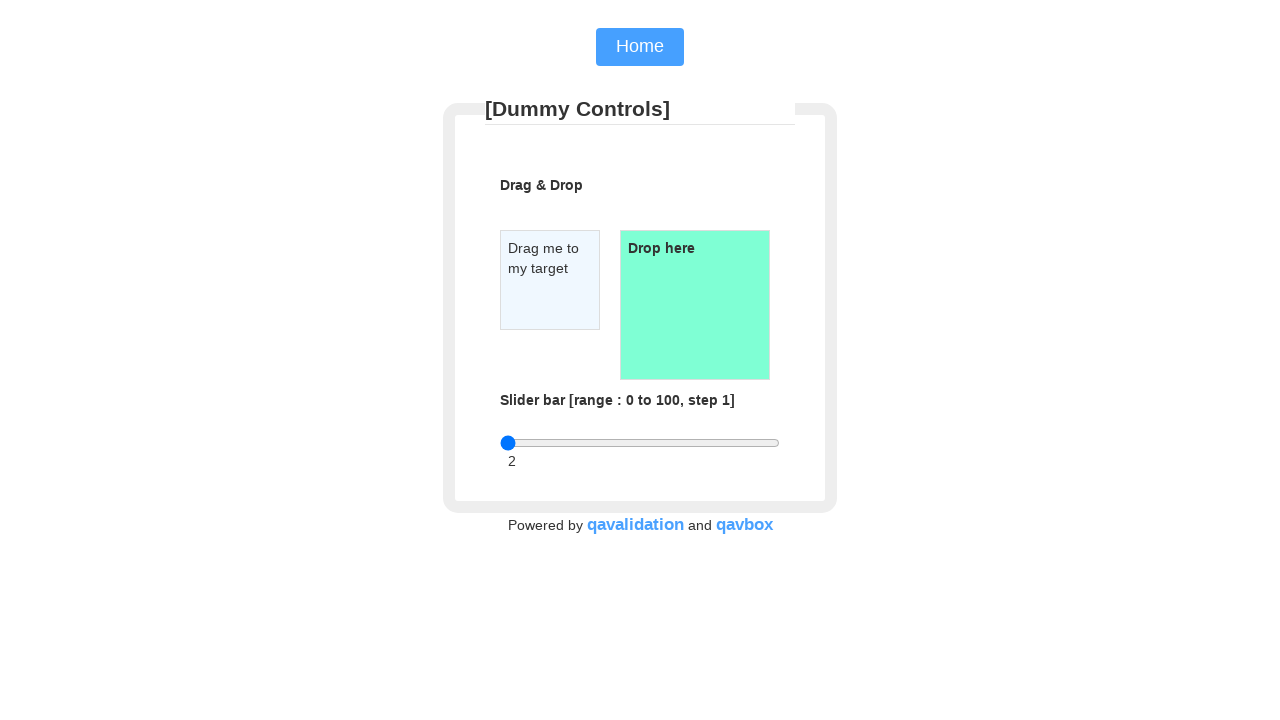

Located draggable element
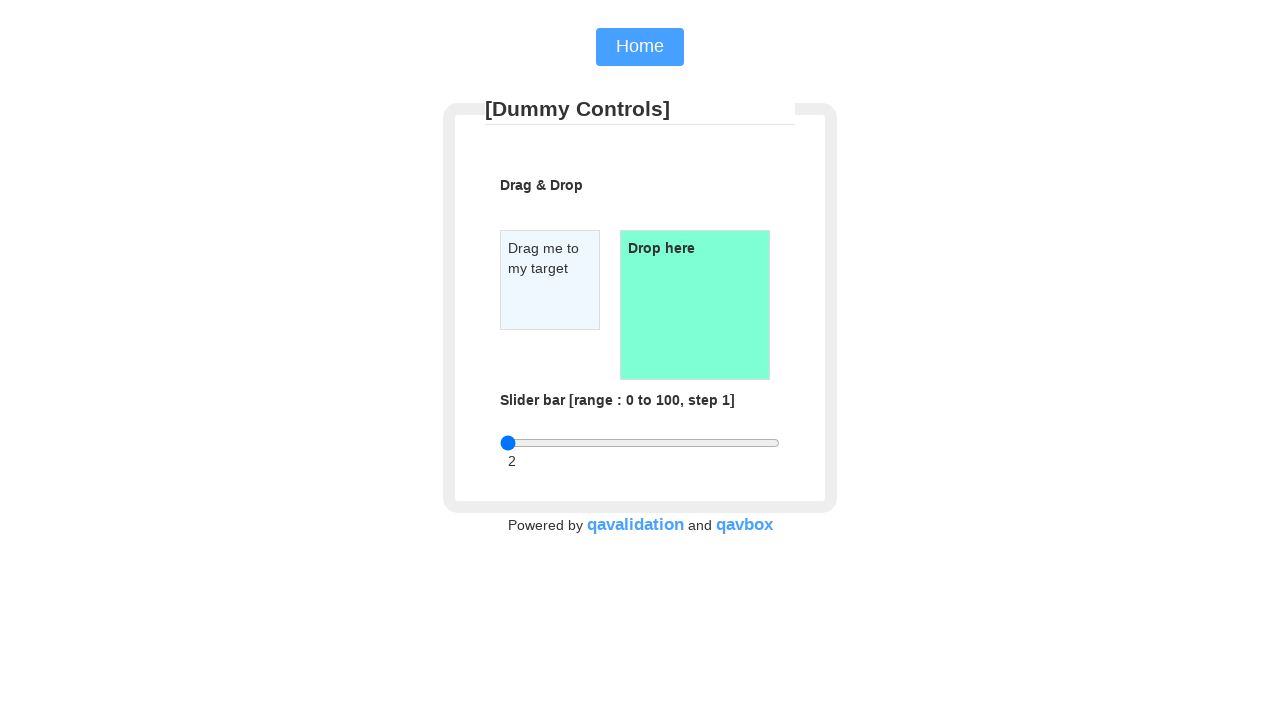

Located droppable element
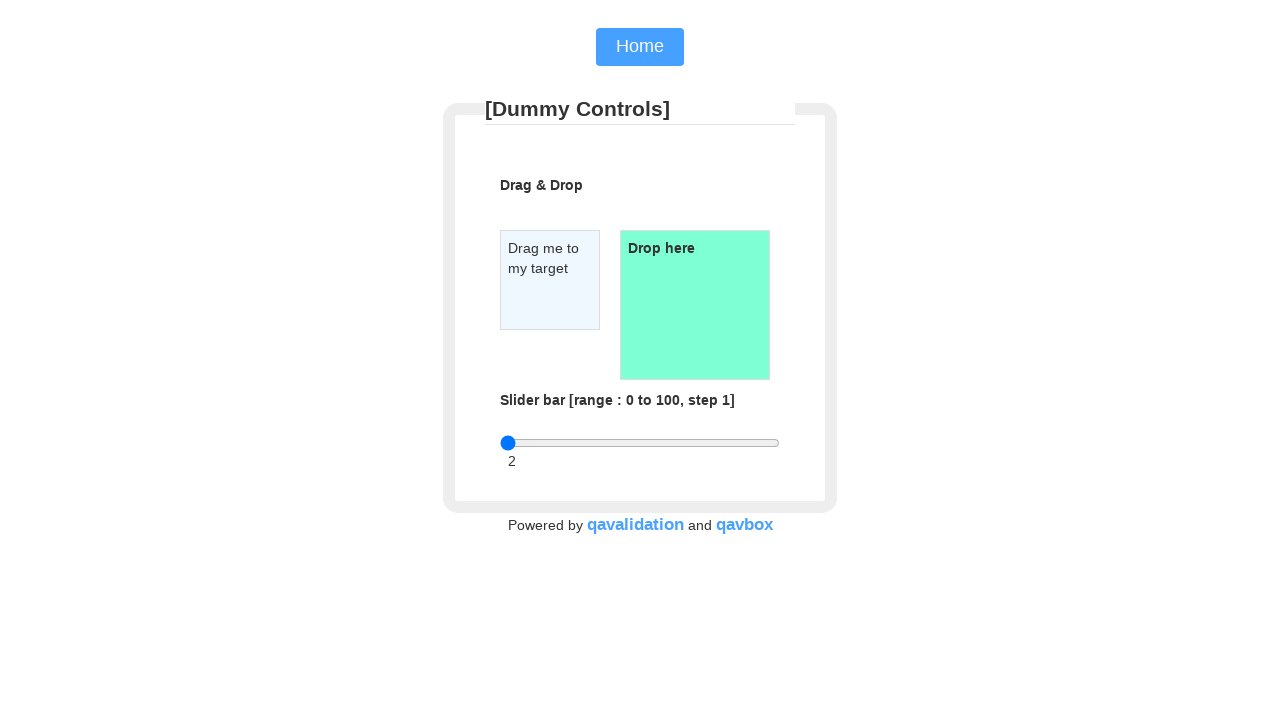

Dragged element from draggable to droppable location at (695, 305)
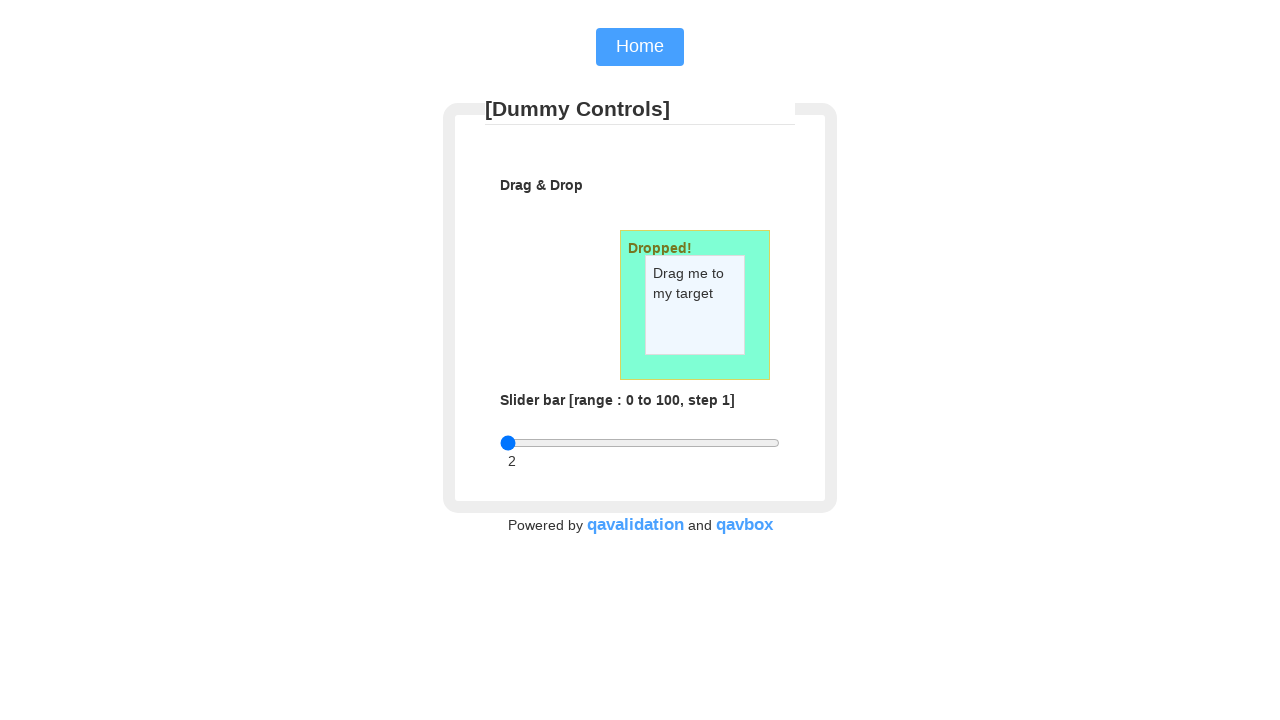

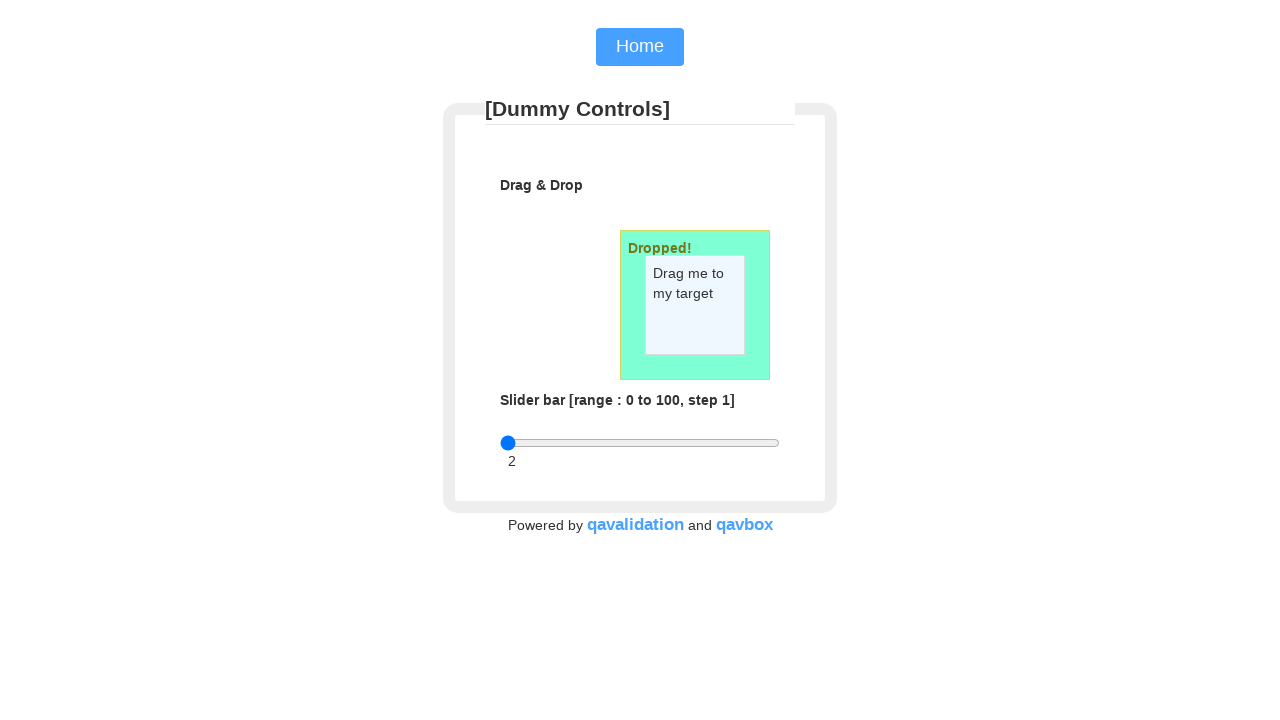